Tests dismissing a popup modal on the DurgaSoft website by waiting for a close button to appear and clicking it

Starting URL: http://www.durgasoft.com/index.asp

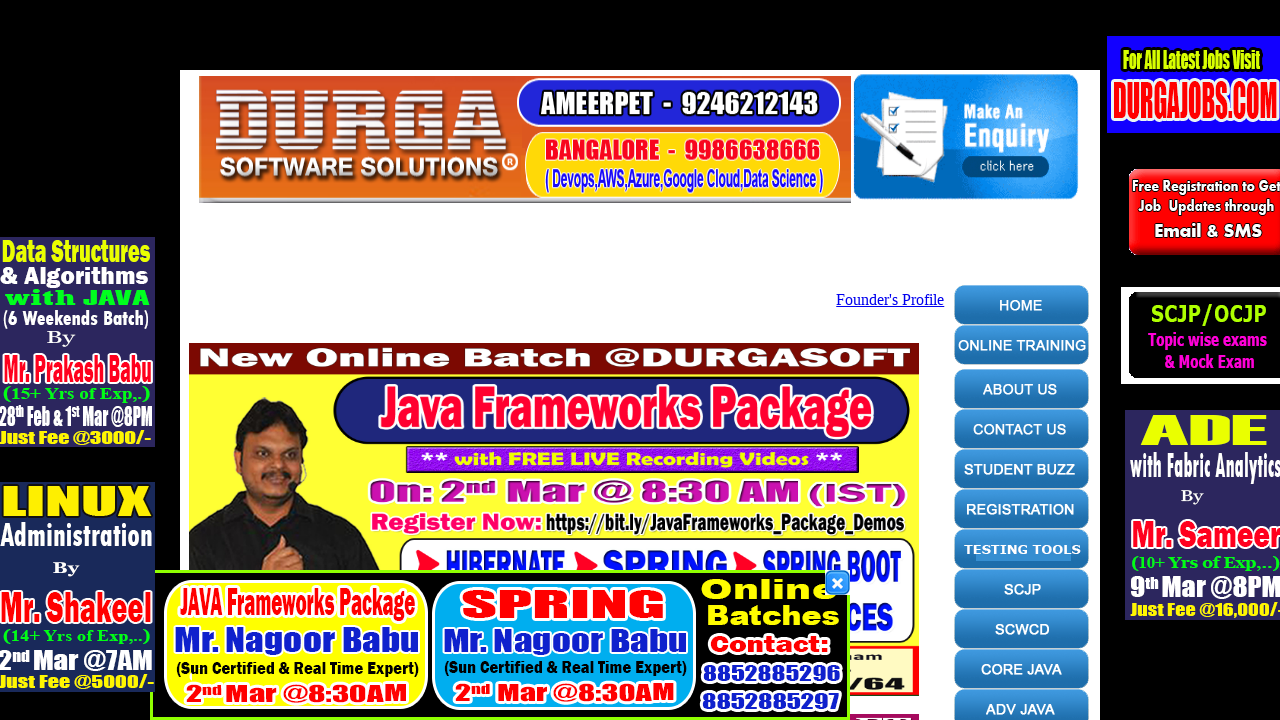

Waited for close button to become visible on the popup modal
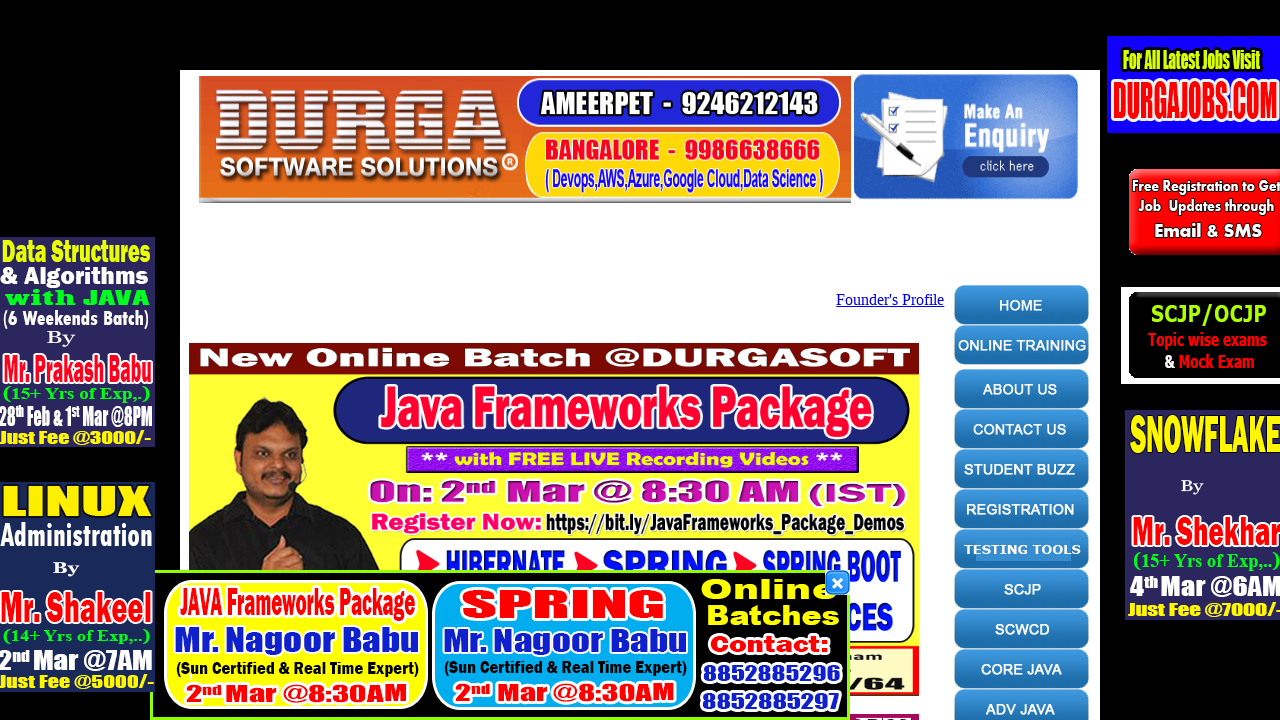

Clicked the close button to dismiss the popup modal at (838, 582) on img[src='close.png']
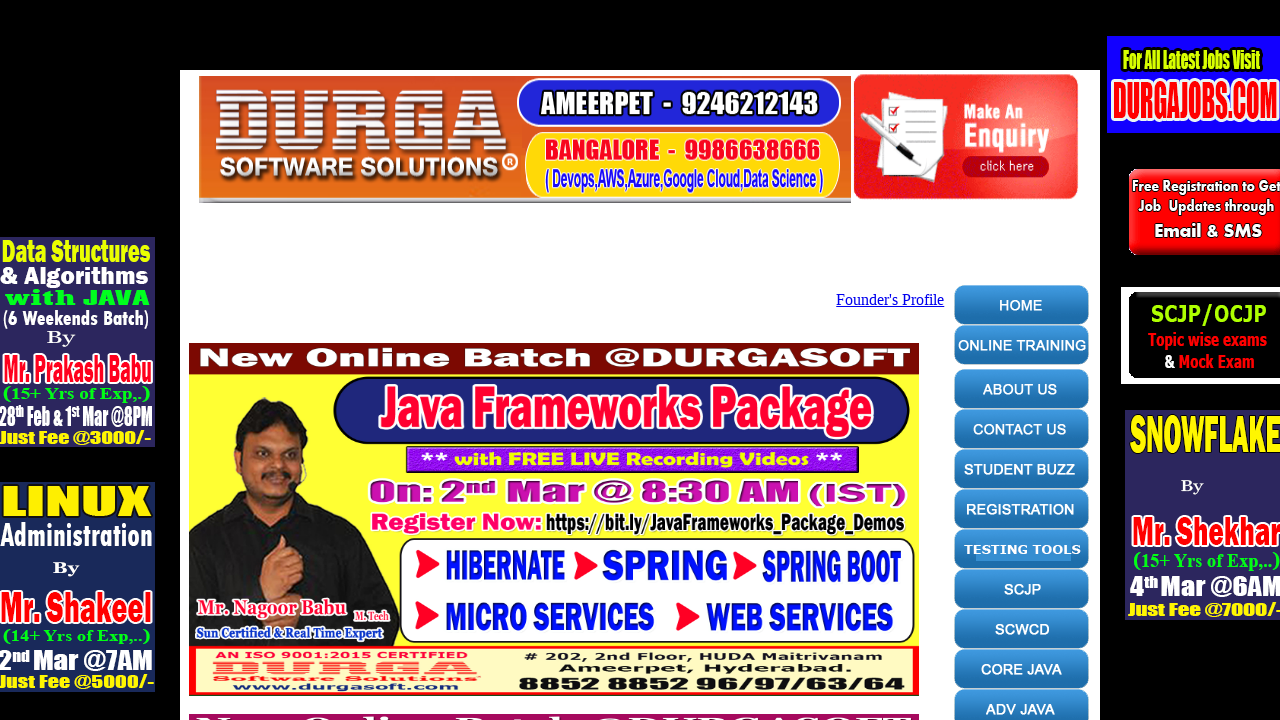

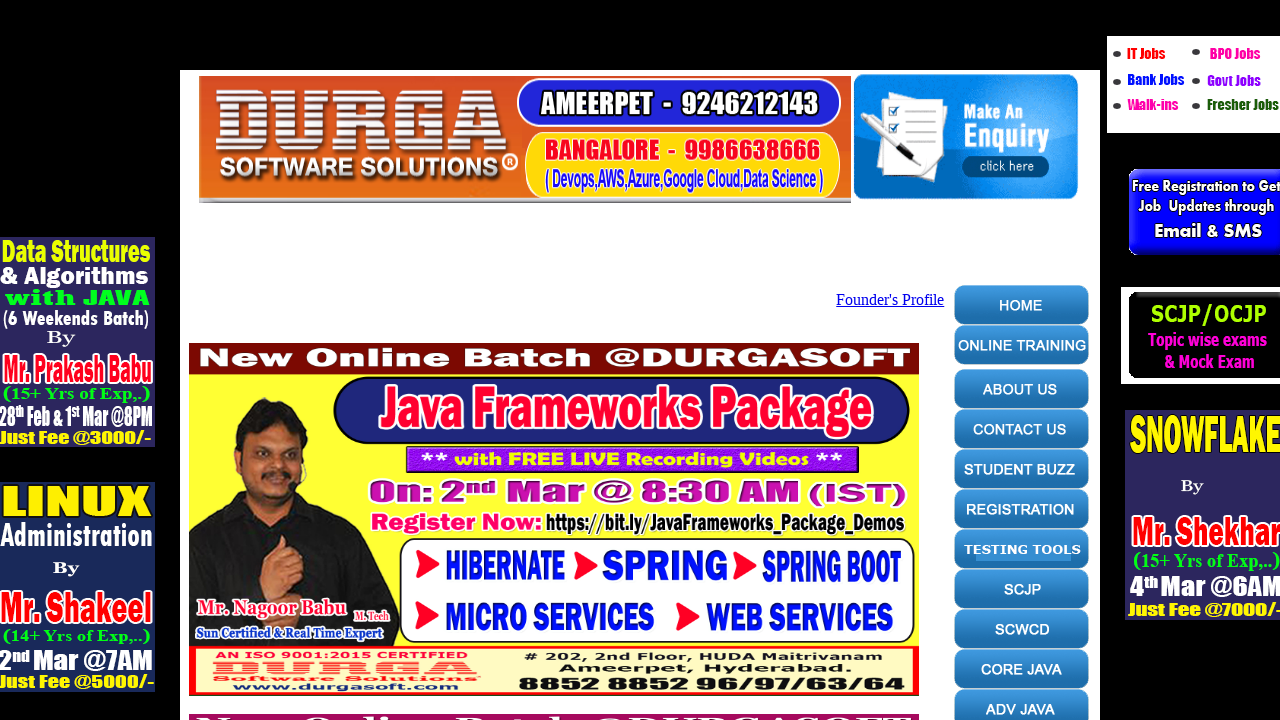